Tests a todo list application by selecting the first two items, entering a new item in the text box, clicking the submit button, and verifying the new item appears in the list.

Starting URL: https://lambdatest.github.io/sample-todo-app/

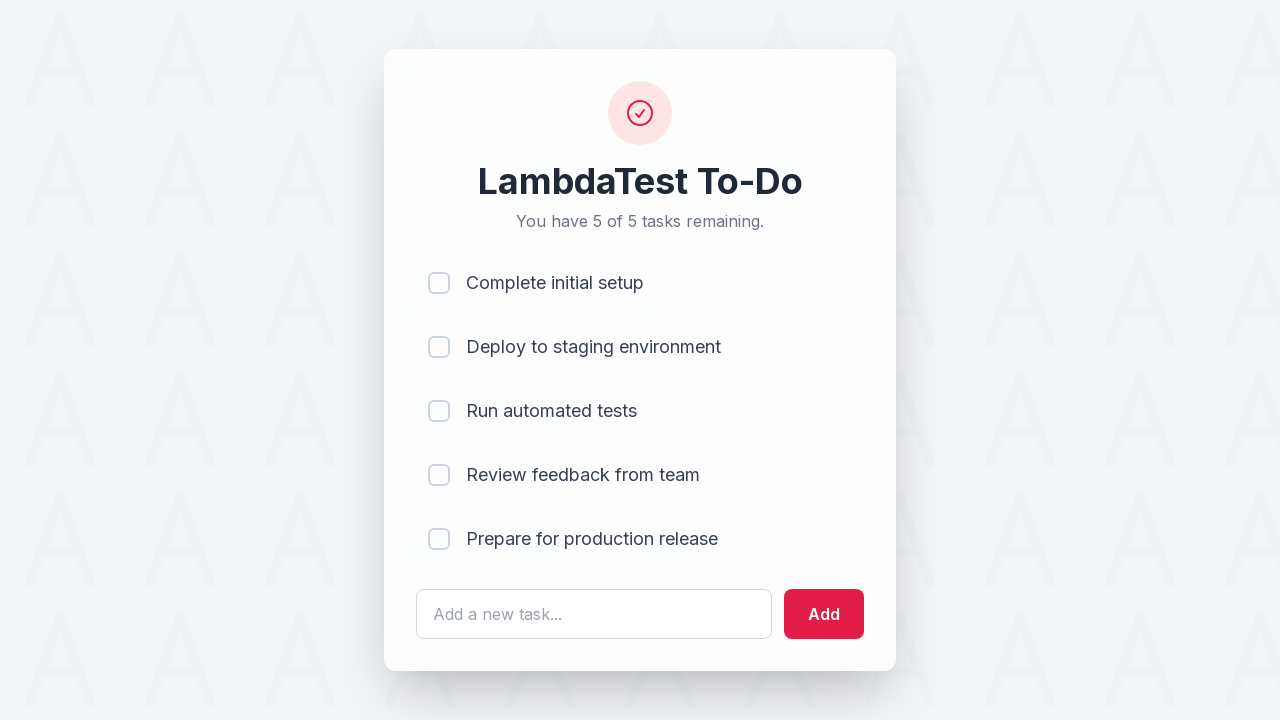

Navigated to ToDoList application
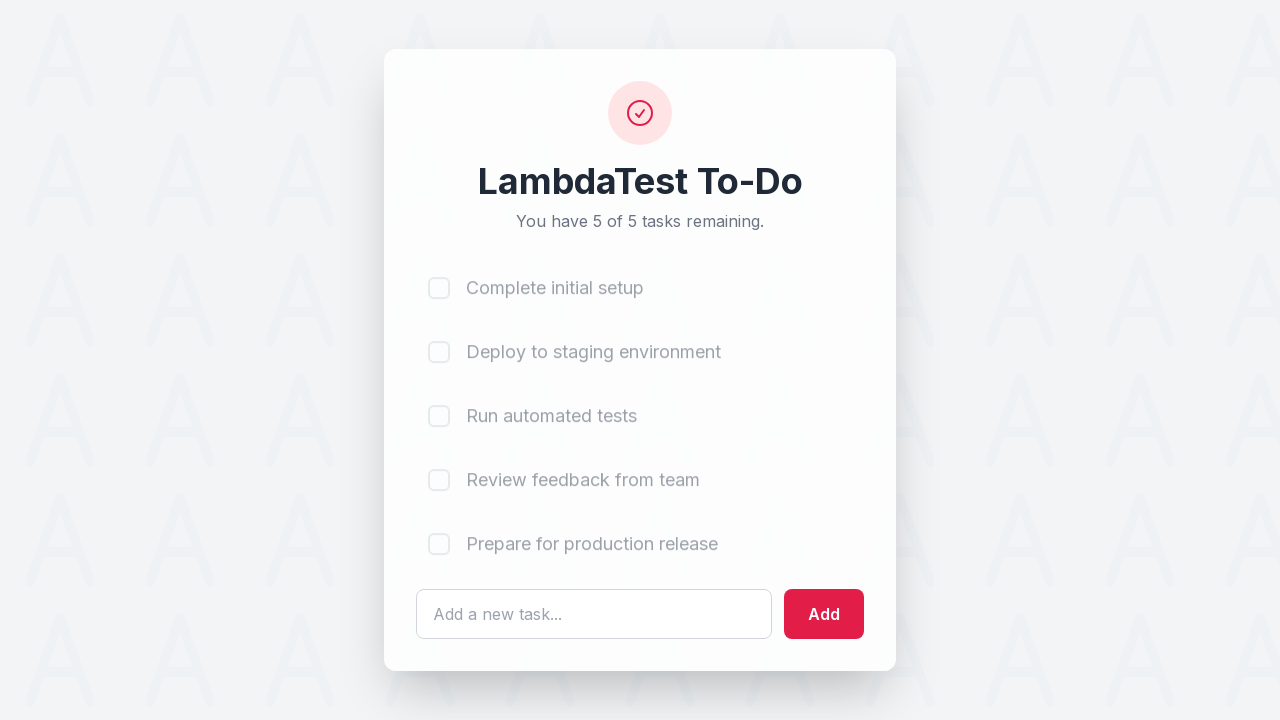

Clicked first checkbox (li1) at (439, 283) on input[name='li1']
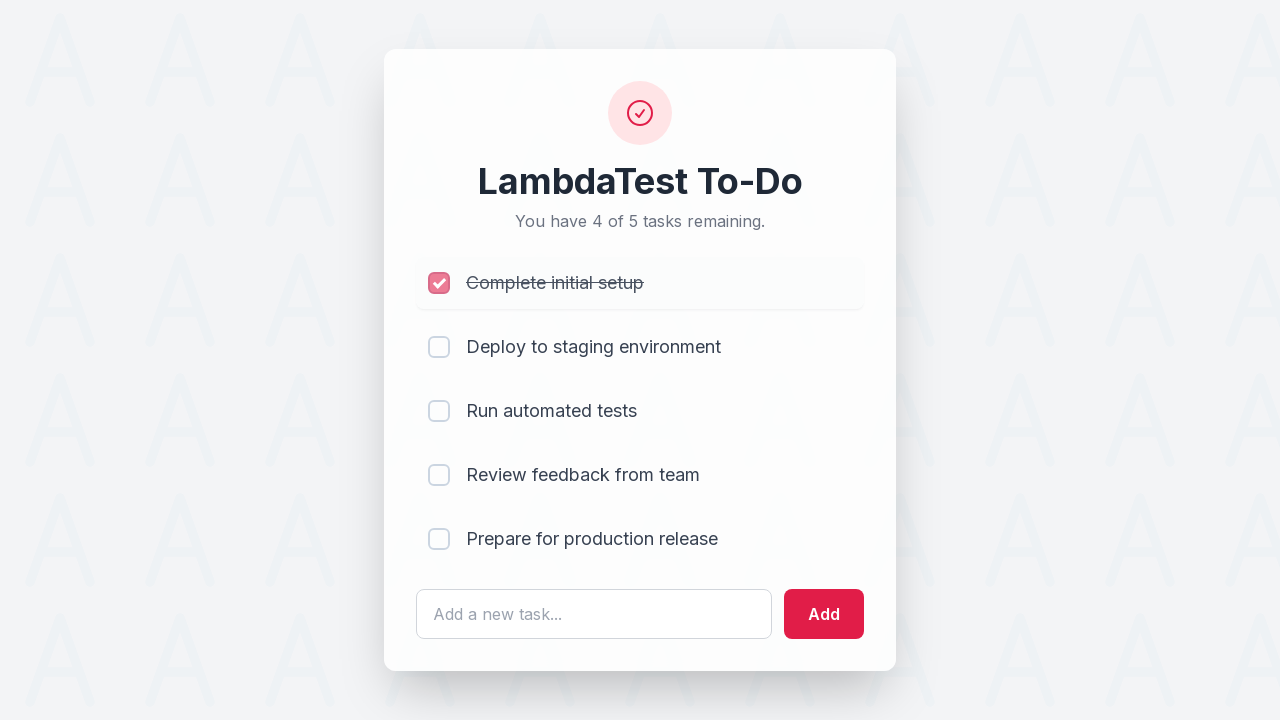

Clicked second checkbox (li2) at (439, 347) on input[name='li2']
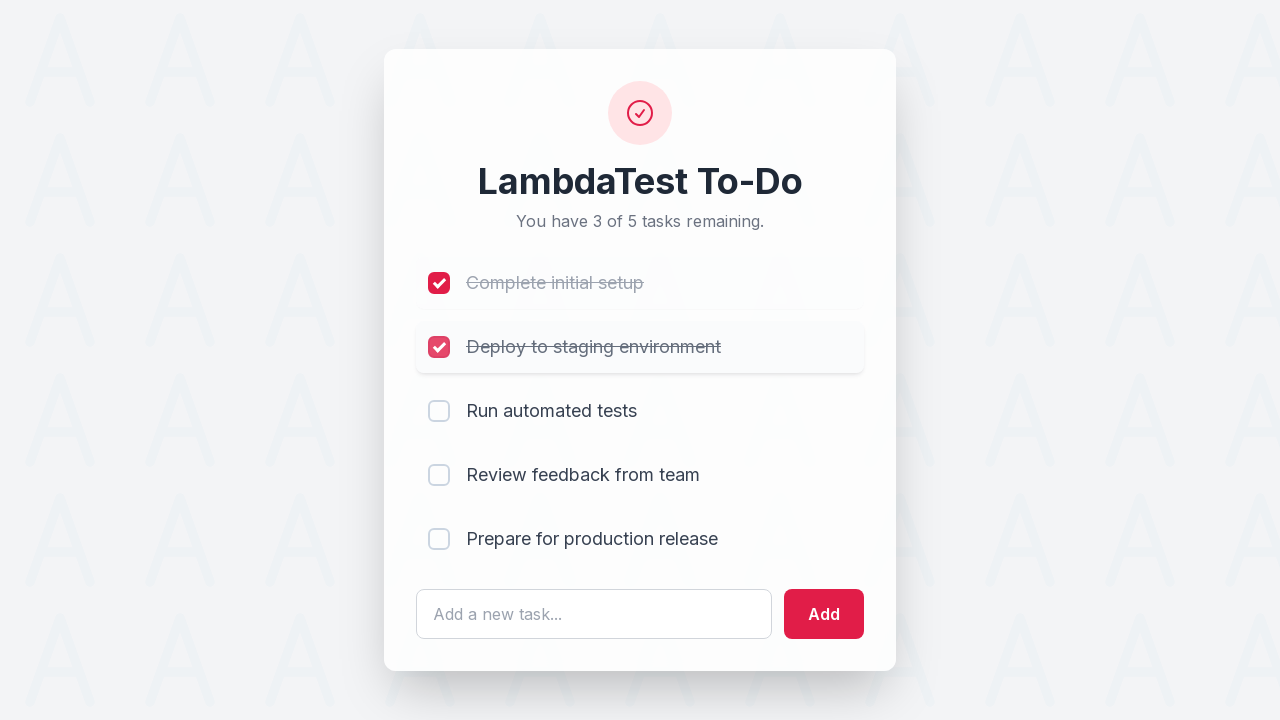

Entered 'Adding item to the list' in text field on #sampletodotext
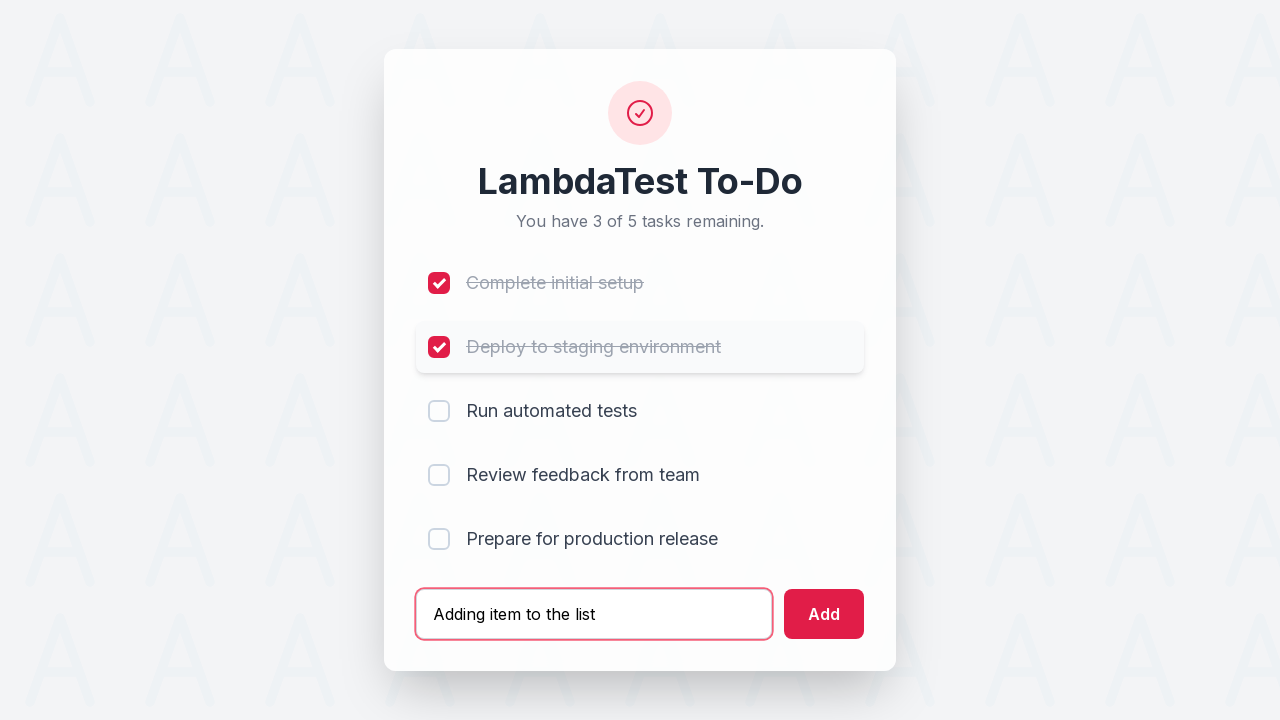

Clicked Add button to submit new item at (824, 614) on #addbutton
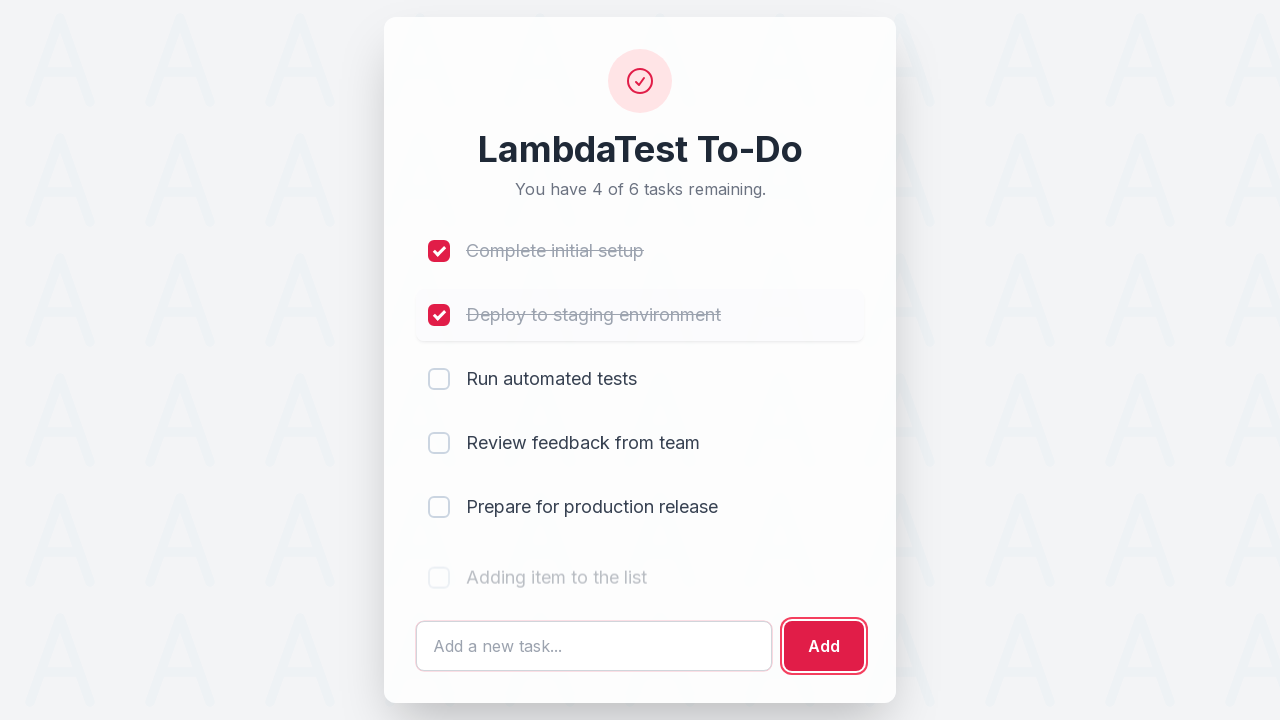

New item appeared in the list
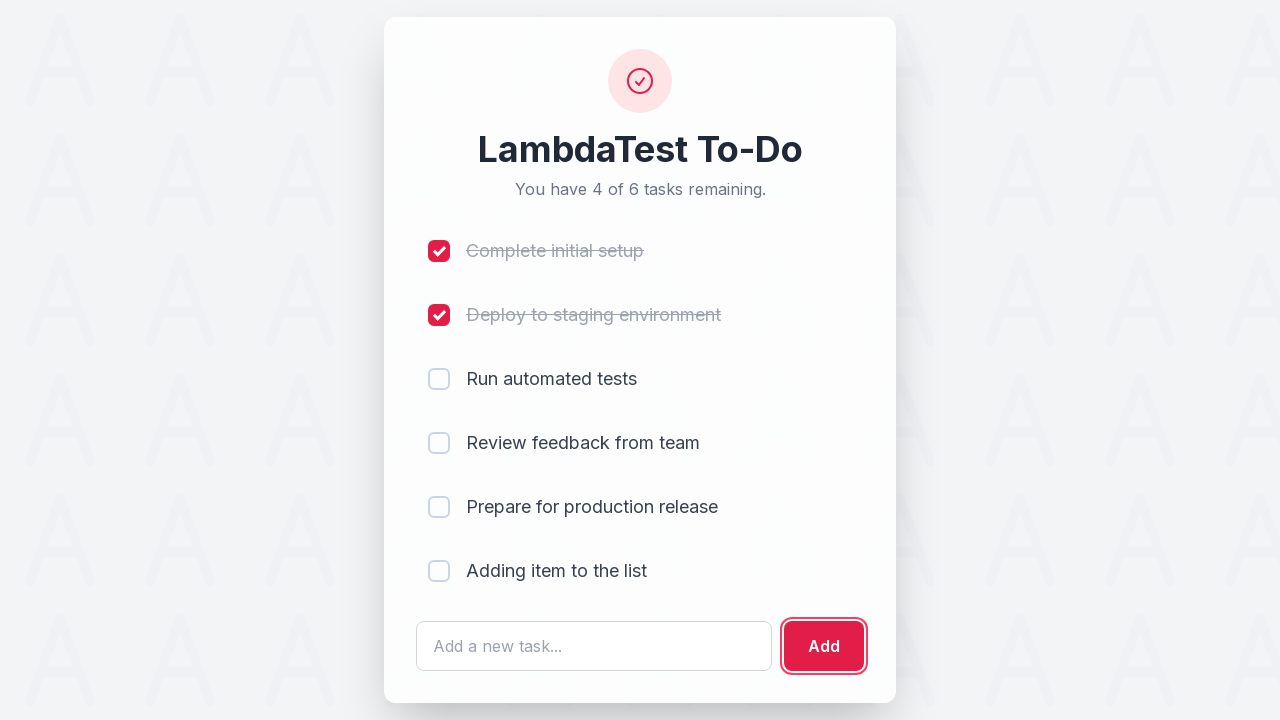

Retrieved item text: '
                            Adding item to the list
                        '
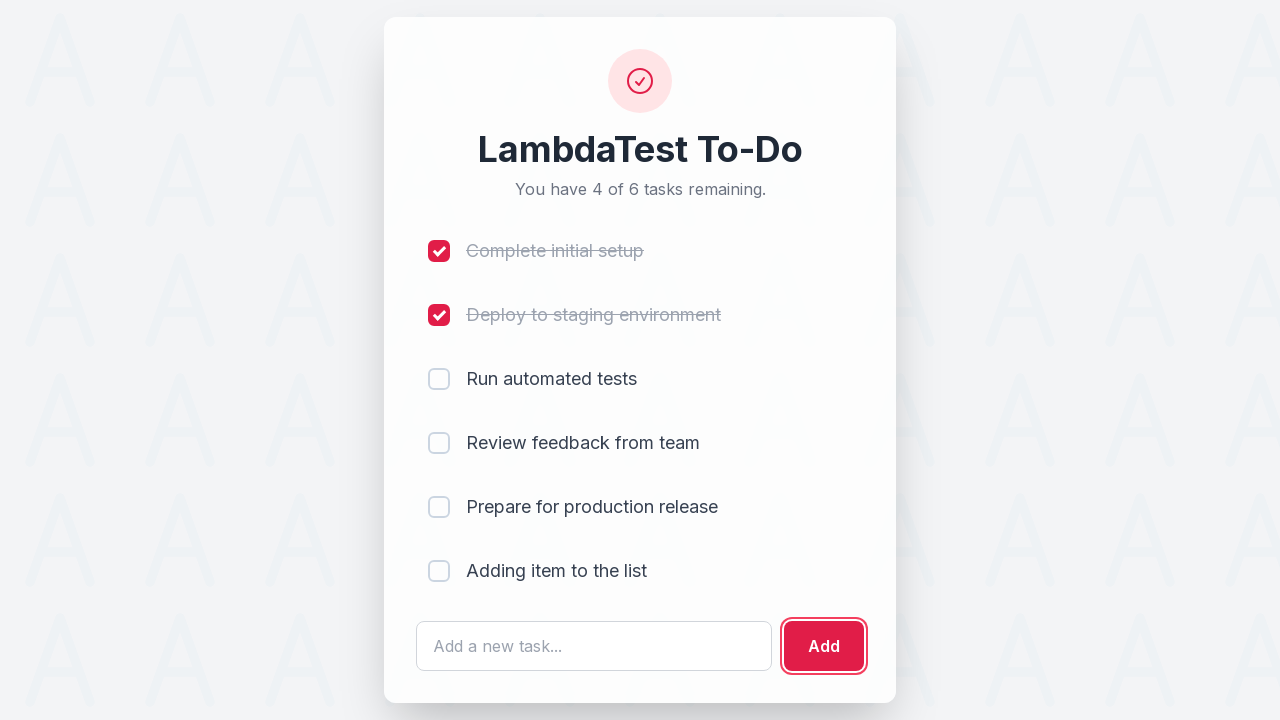

Verified new item text is correct
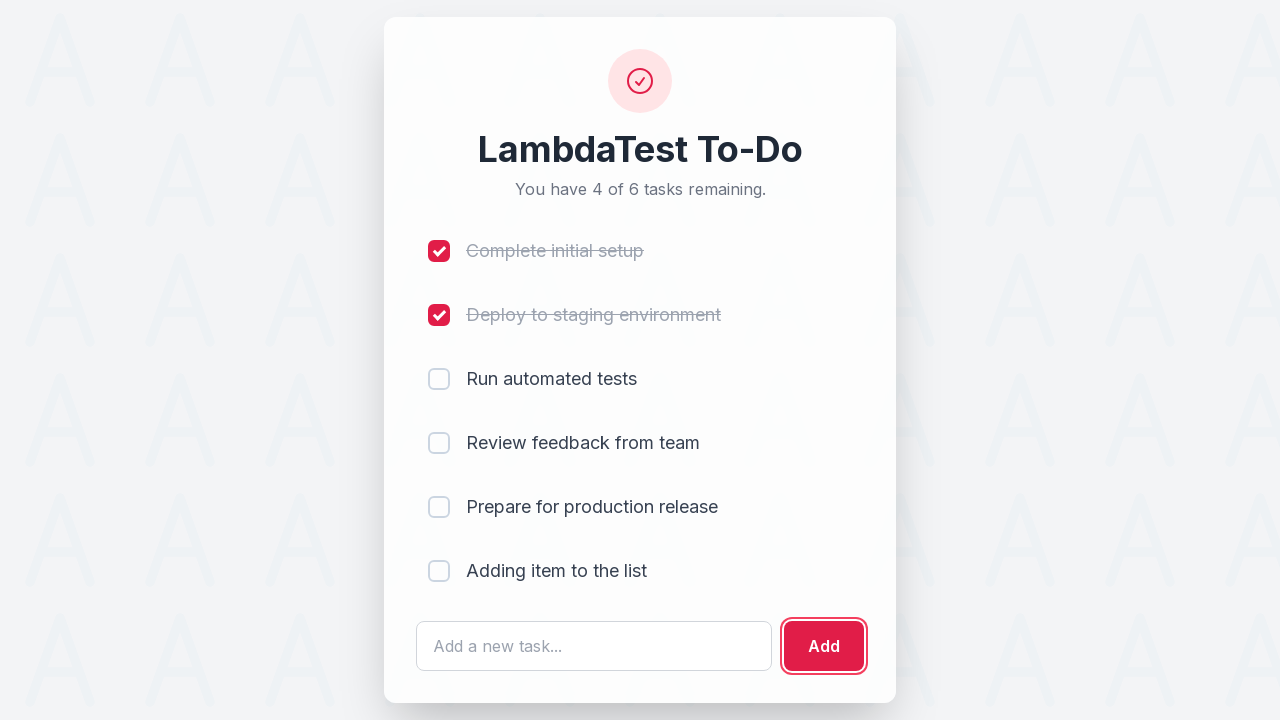

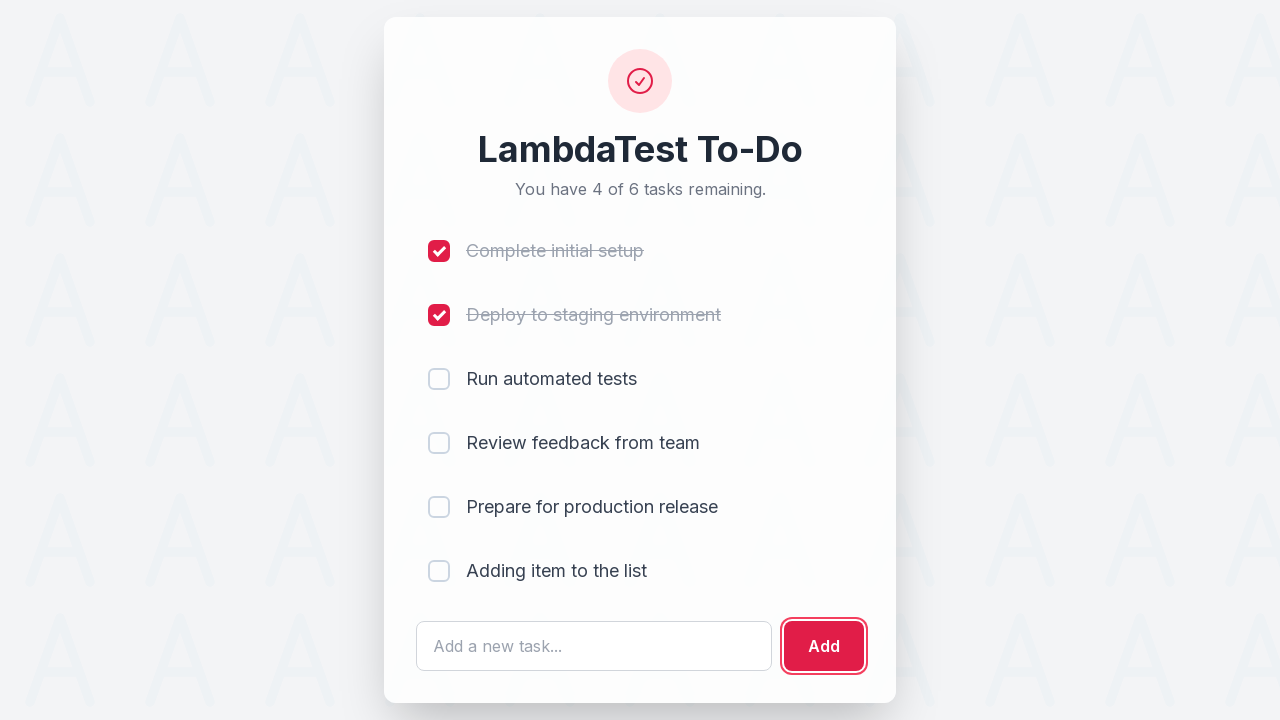